Tests datepicker functionality by entering a date value into a date input field

Starting URL: https://demo.automationtesting.in/Datepicker.html

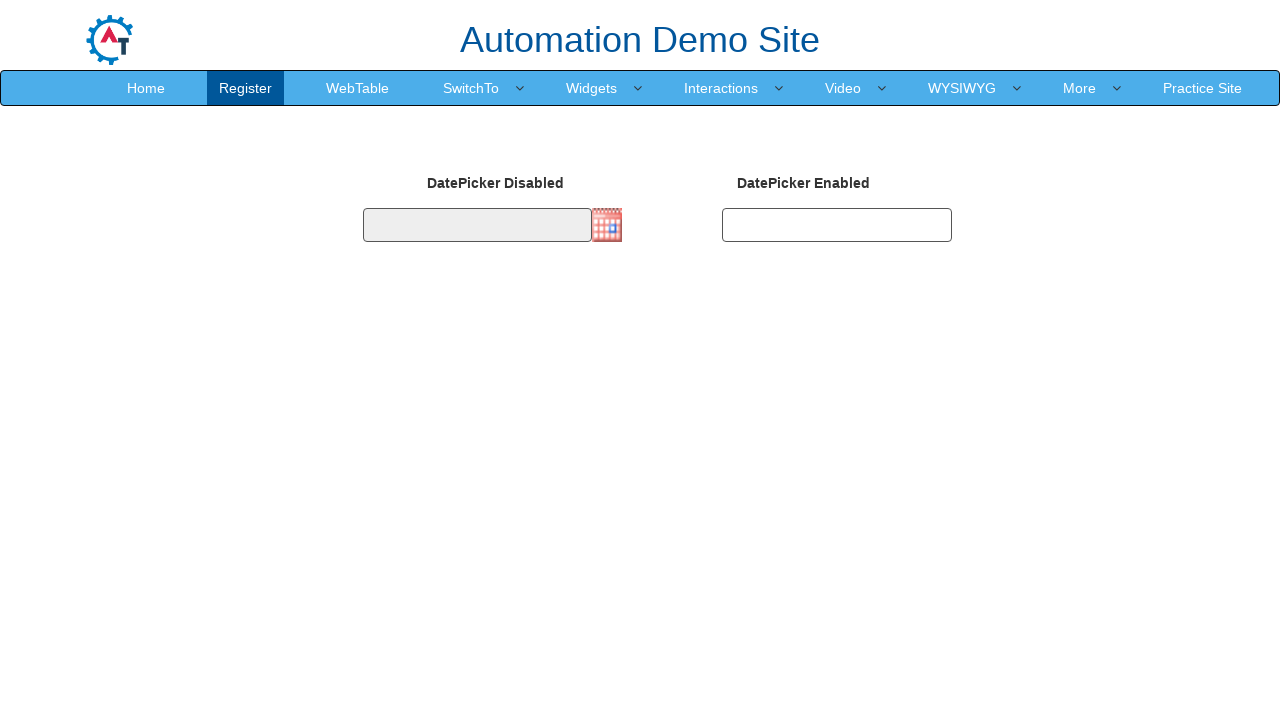

Navigated to datepicker demo page
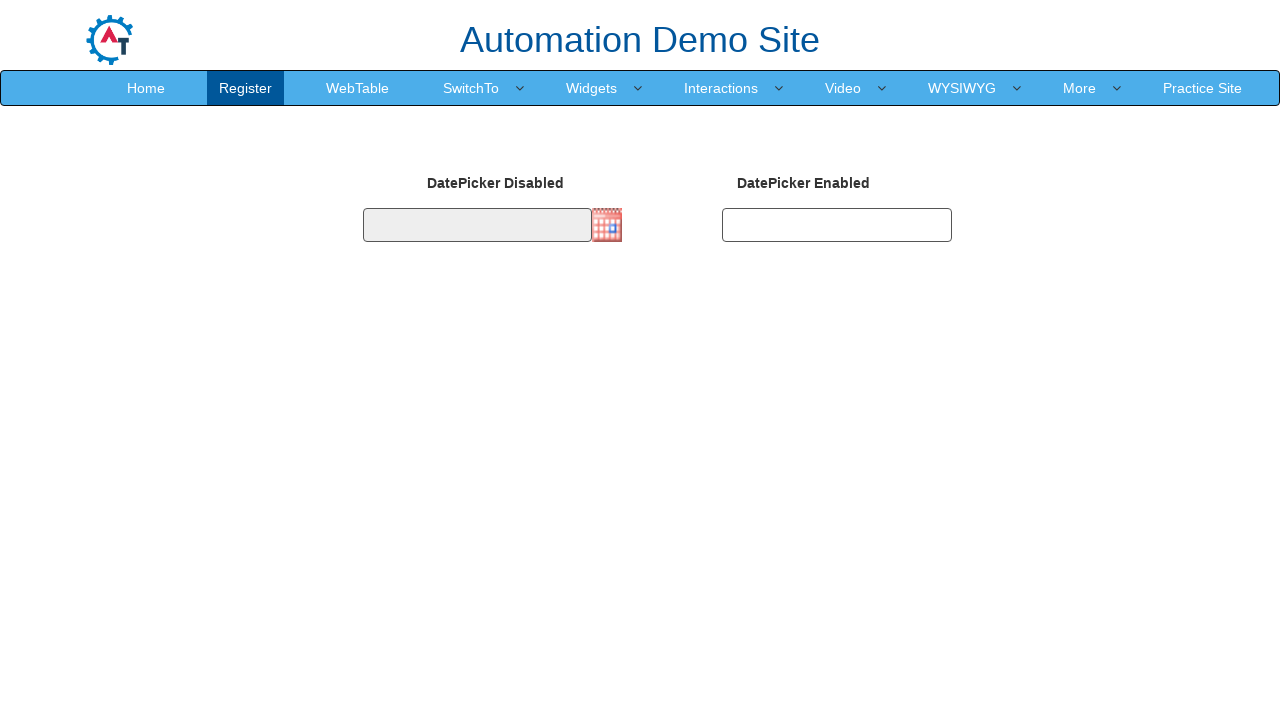

Filled datepicker field with date value 09/20/2024 on #datepicker2
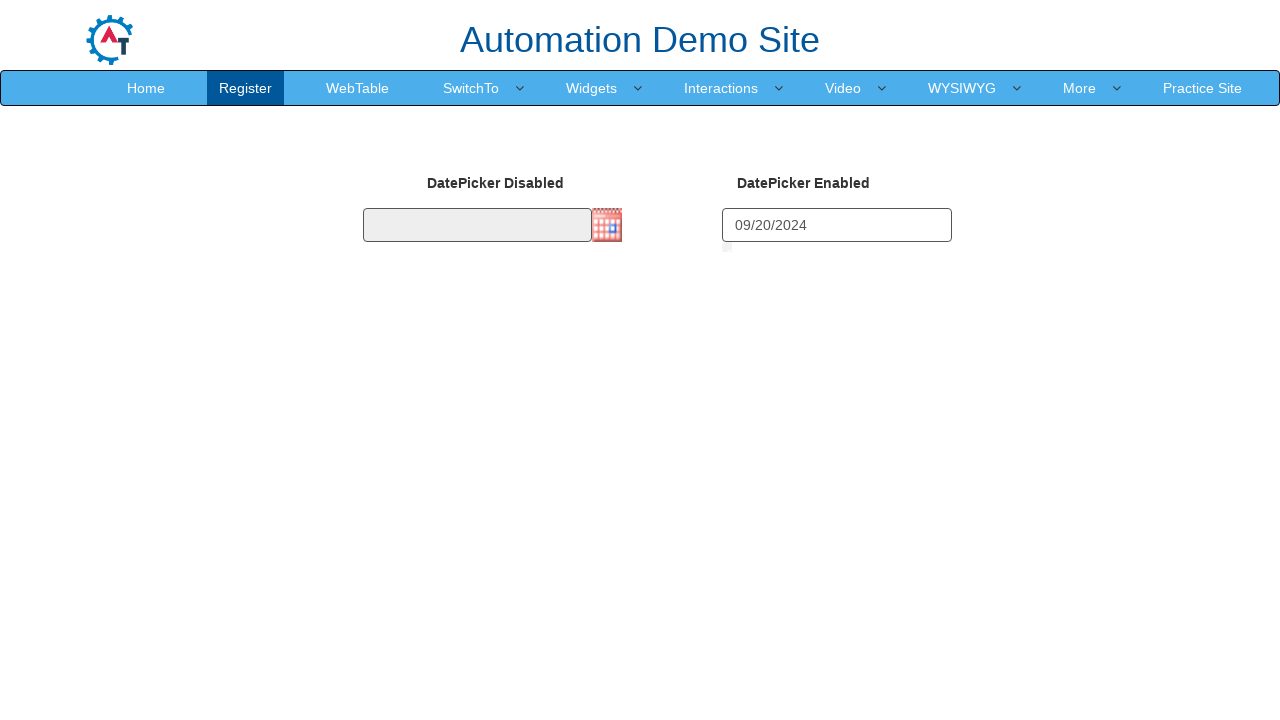

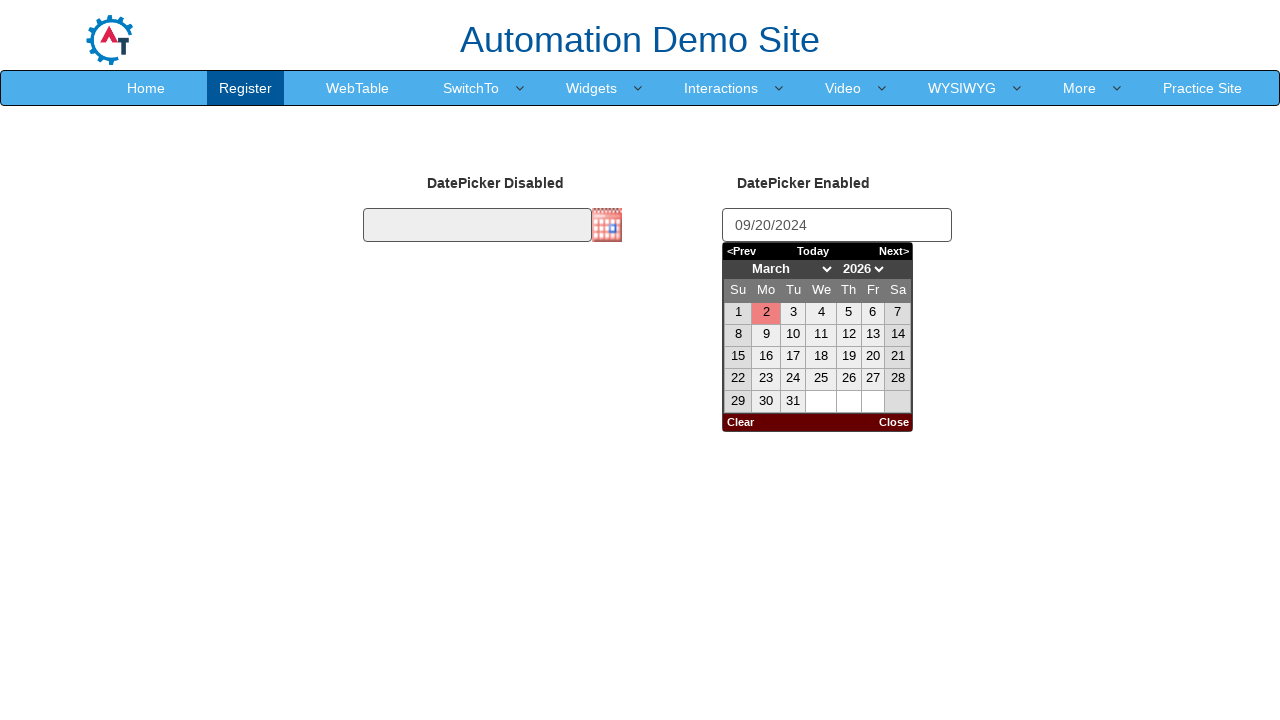